Tests drag and drop functionality within an iframe by dragging an element from source to destination

Starting URL: https://jqueryui.com/droppable/

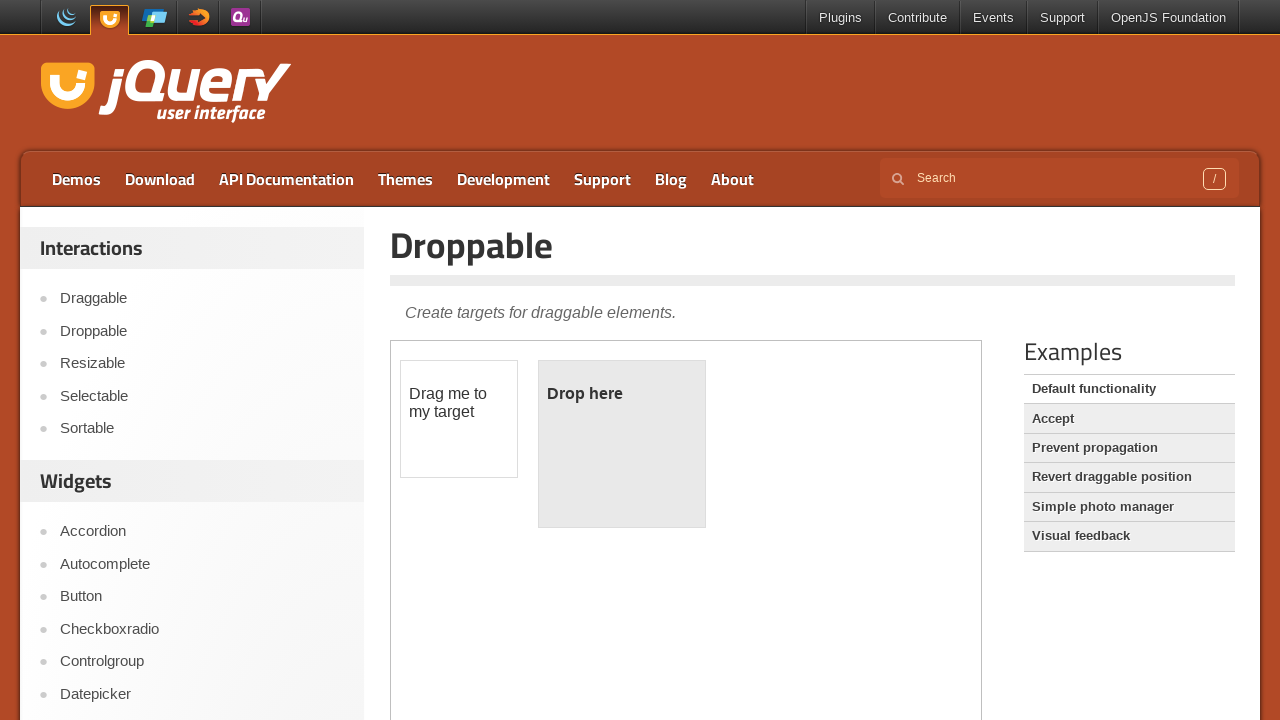

Located iframe with class 'demo-frame' containing drag and drop demo
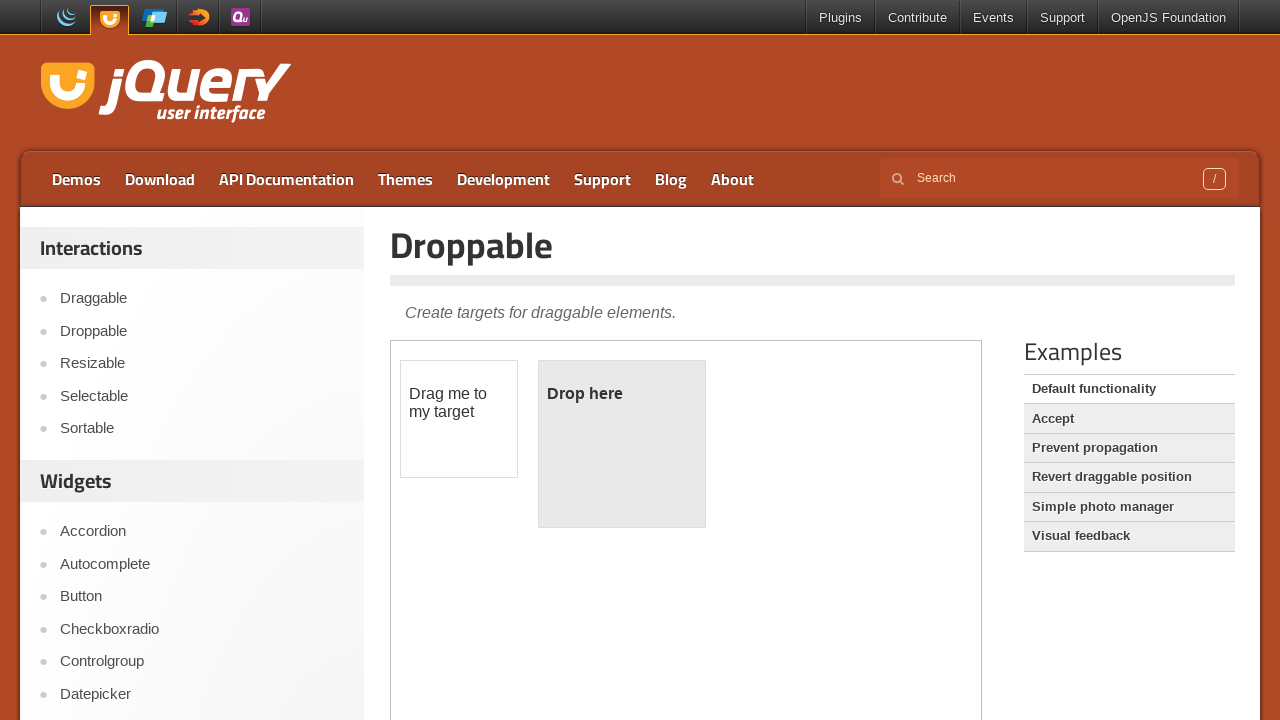

Located draggable source element with id 'draggable' in iframe
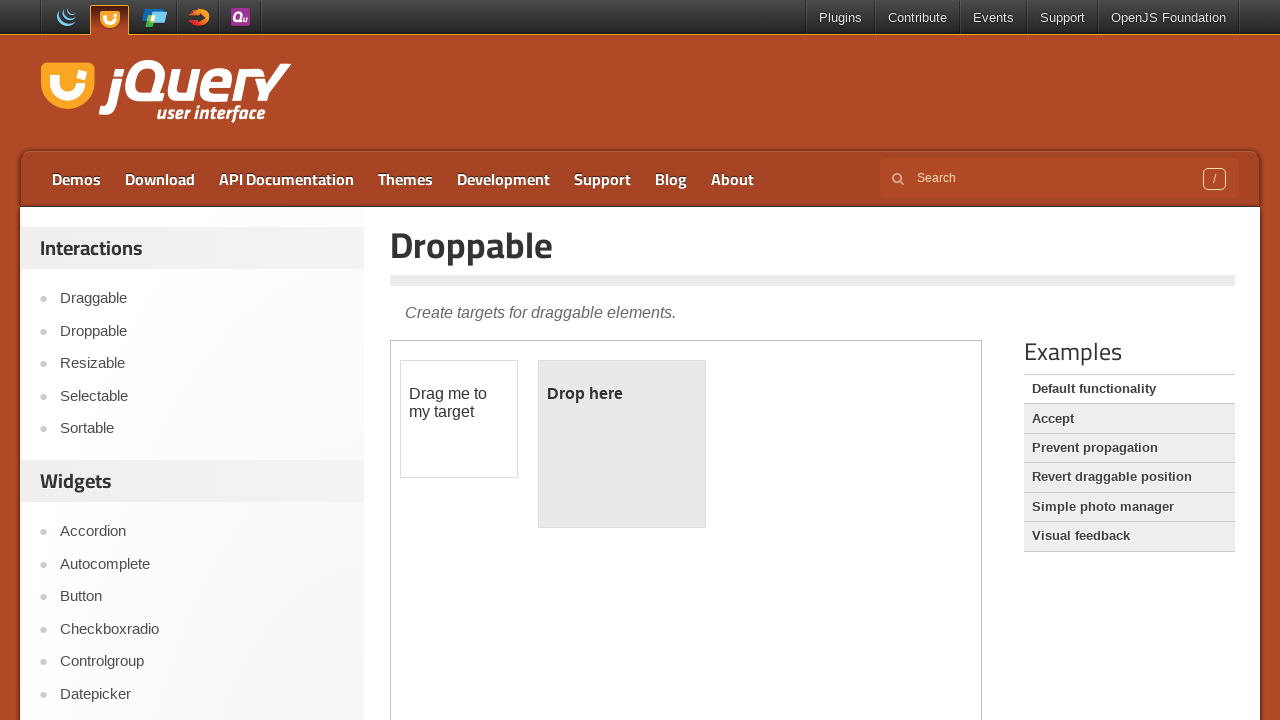

Located droppable destination element with id 'droppable' in iframe
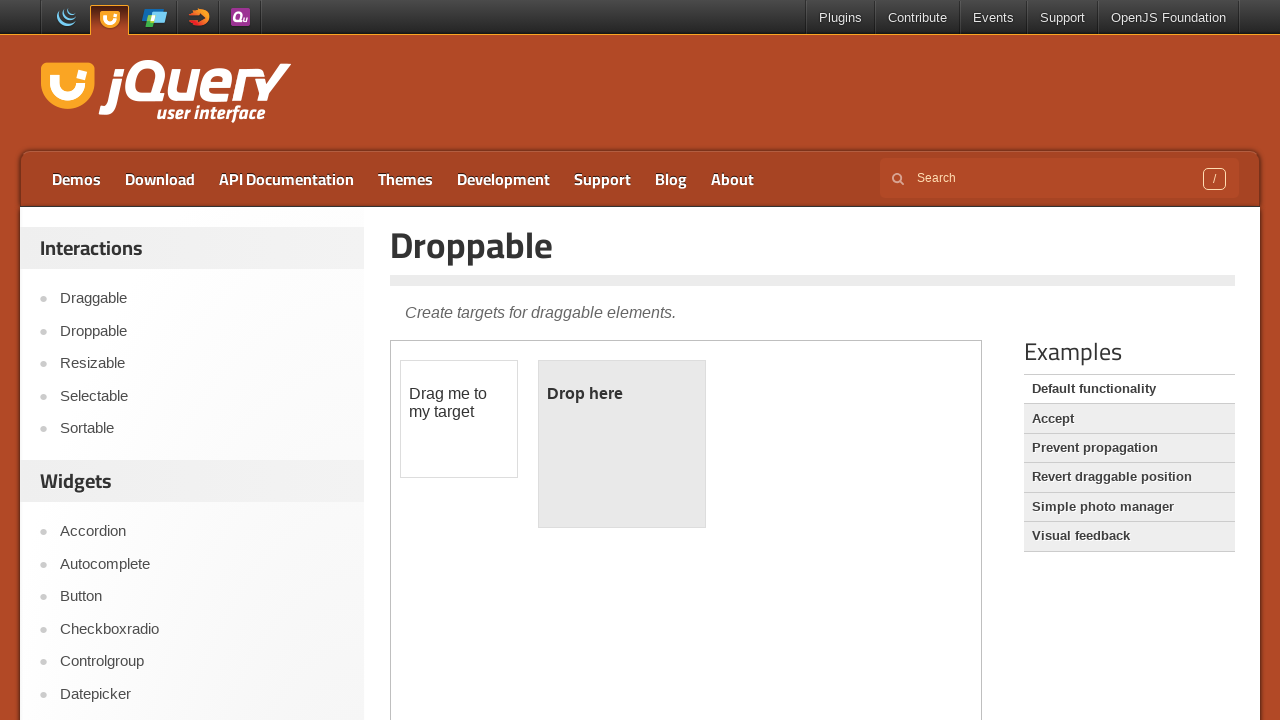

Dragged element from source to destination at (622, 444)
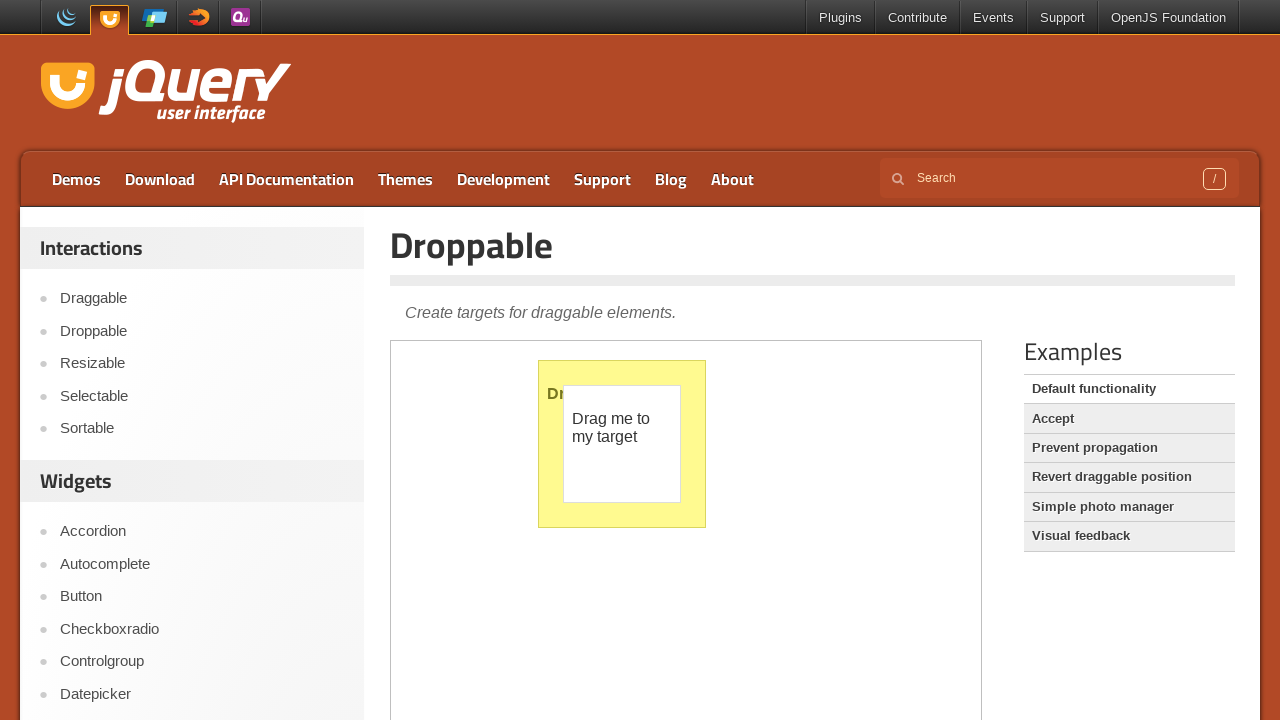

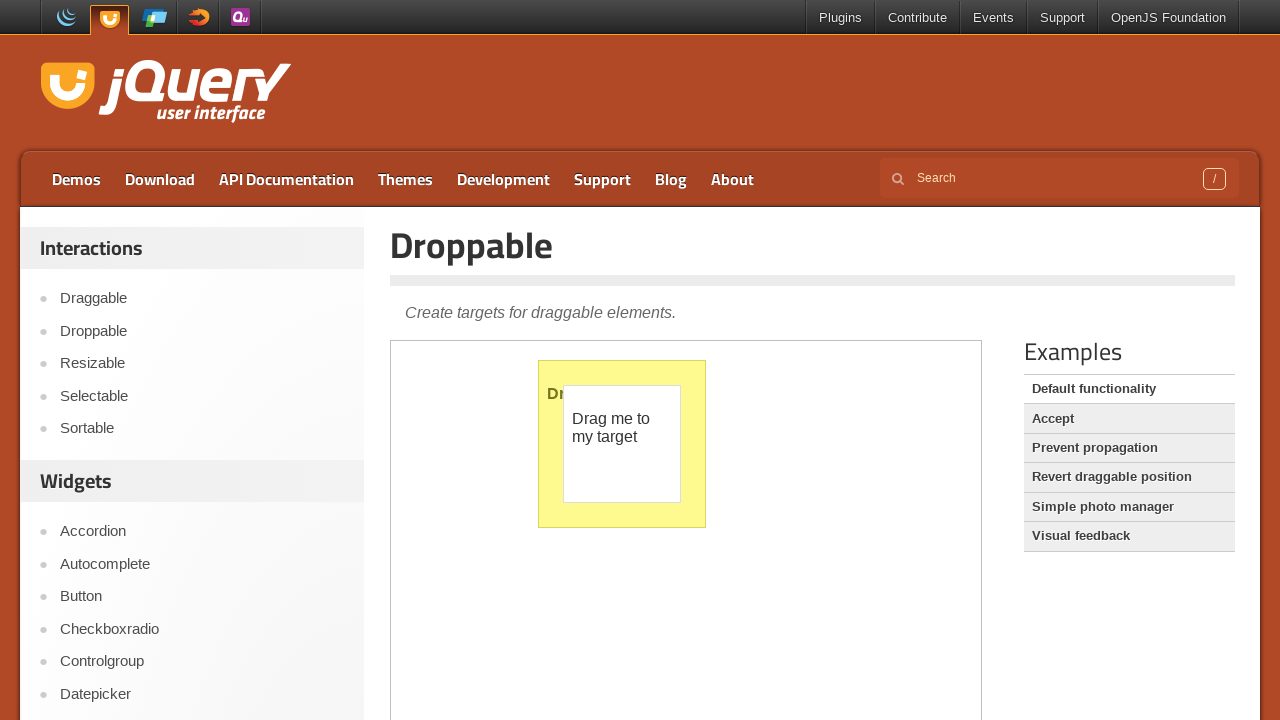